Tests editing a todo item by double-clicking and changing its text

Starting URL: https://demo.playwright.dev/todomvc

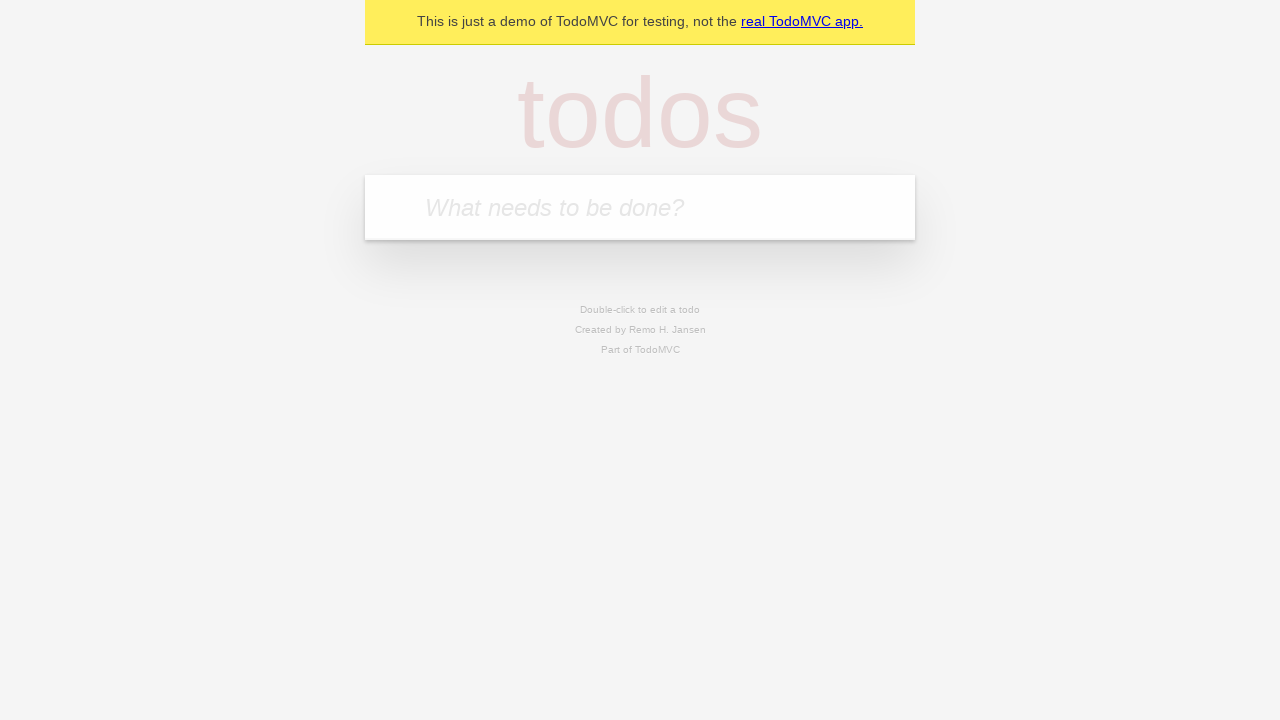

Filled todo input with 'buy some cheese' on internal:attr=[placeholder="What needs to be done?"i]
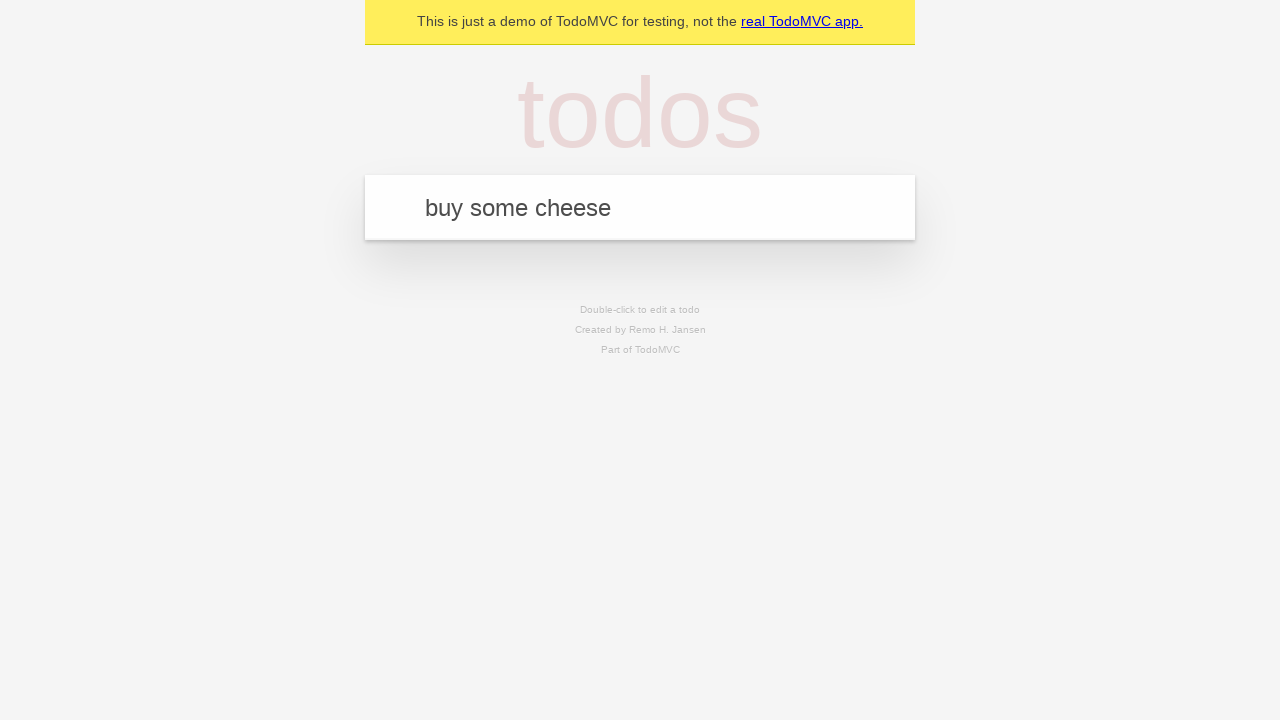

Pressed Enter to add first todo on internal:attr=[placeholder="What needs to be done?"i]
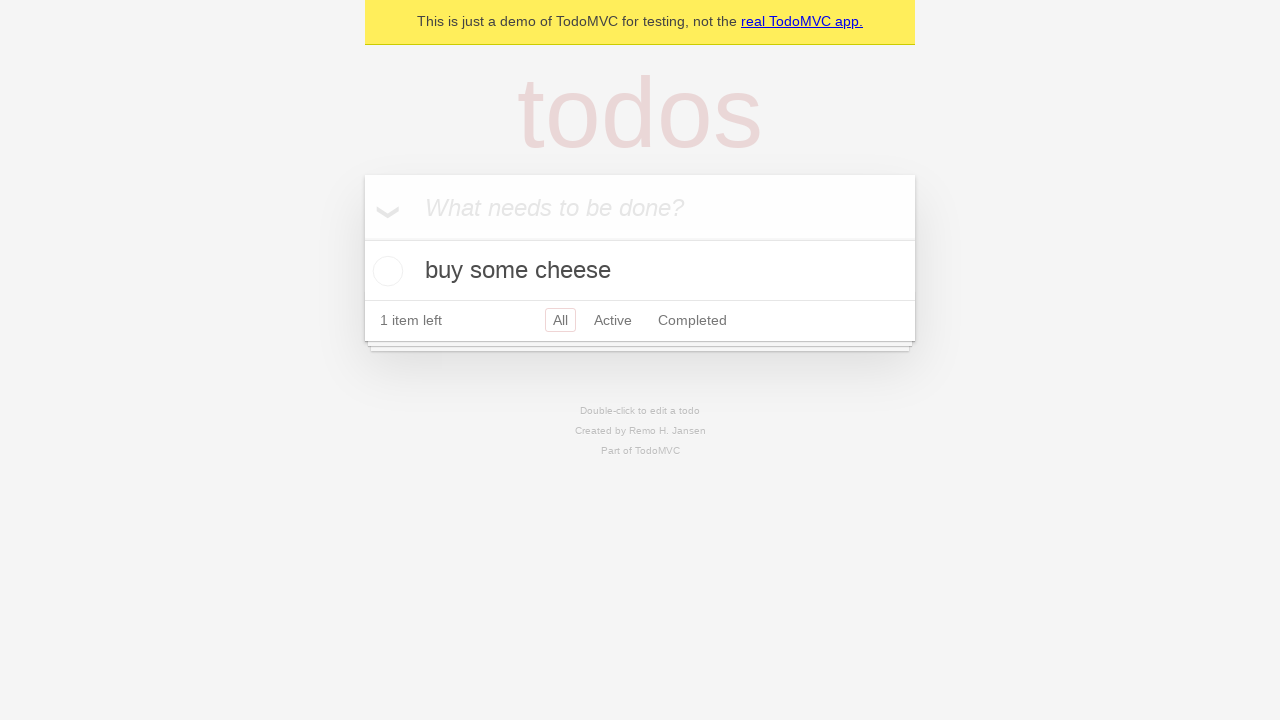

Filled todo input with 'feed the cat' on internal:attr=[placeholder="What needs to be done?"i]
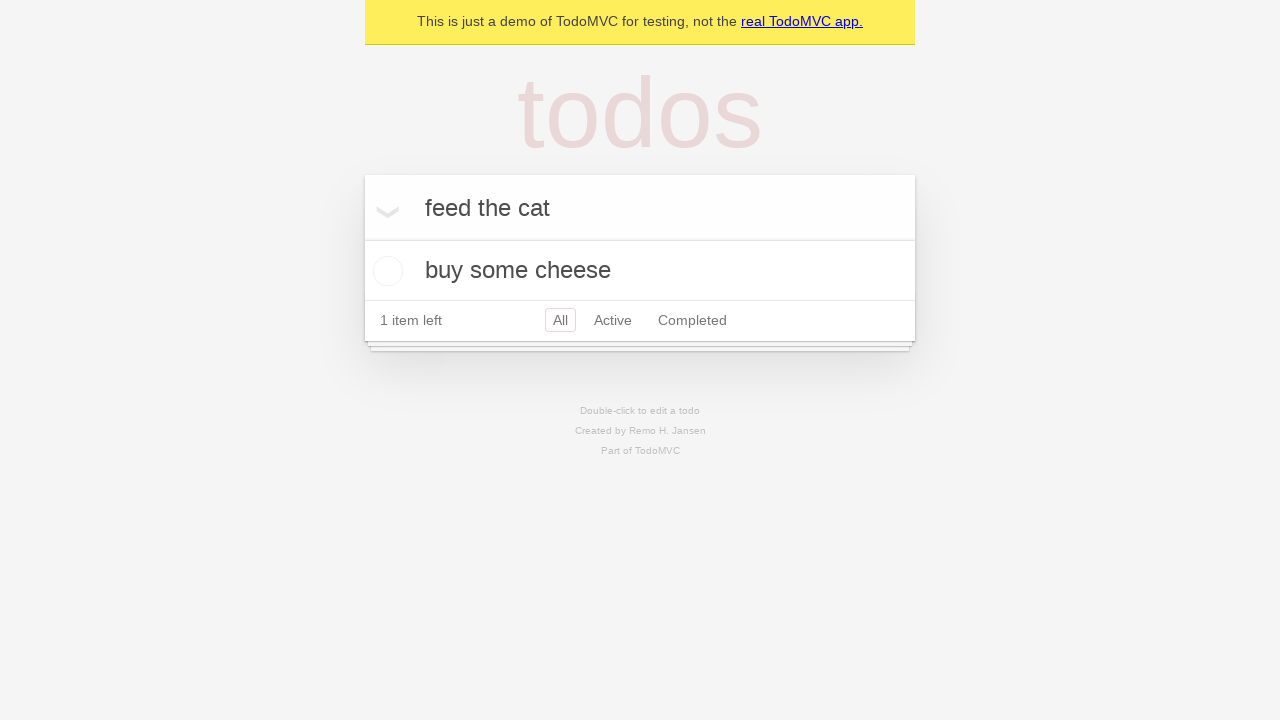

Pressed Enter to add second todo on internal:attr=[placeholder="What needs to be done?"i]
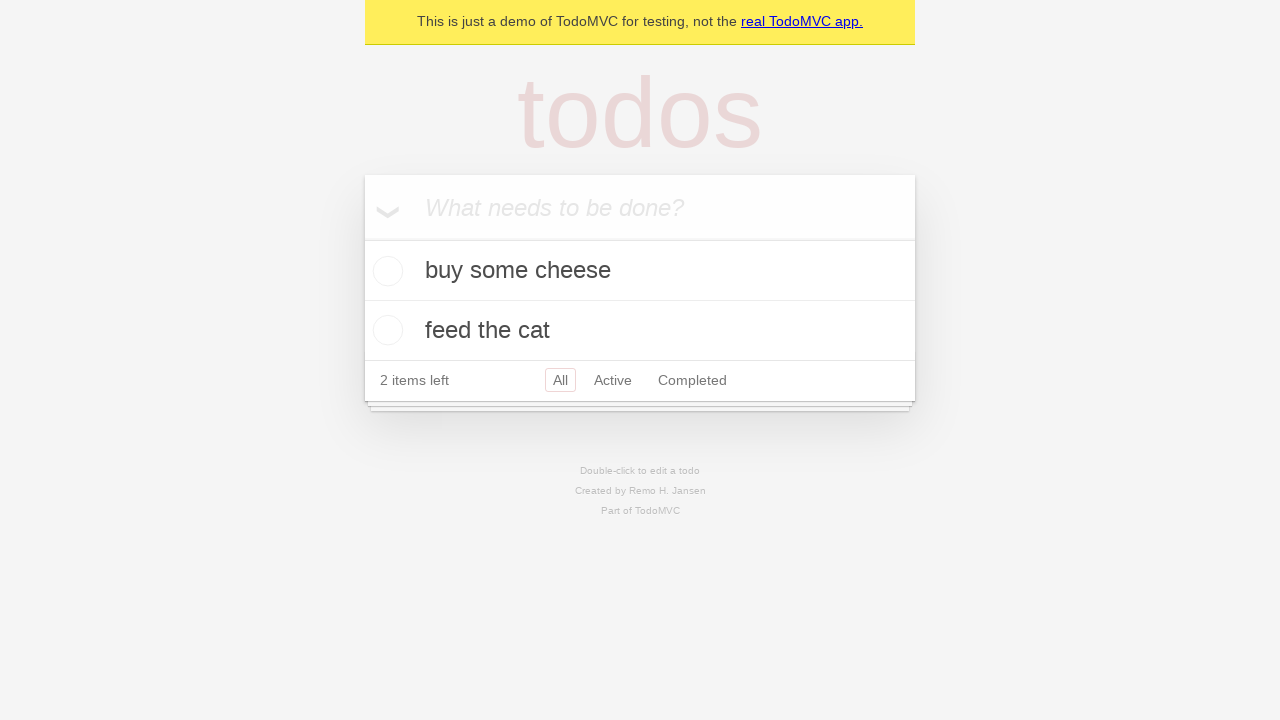

Filled todo input with 'book a doctors appointment' on internal:attr=[placeholder="What needs to be done?"i]
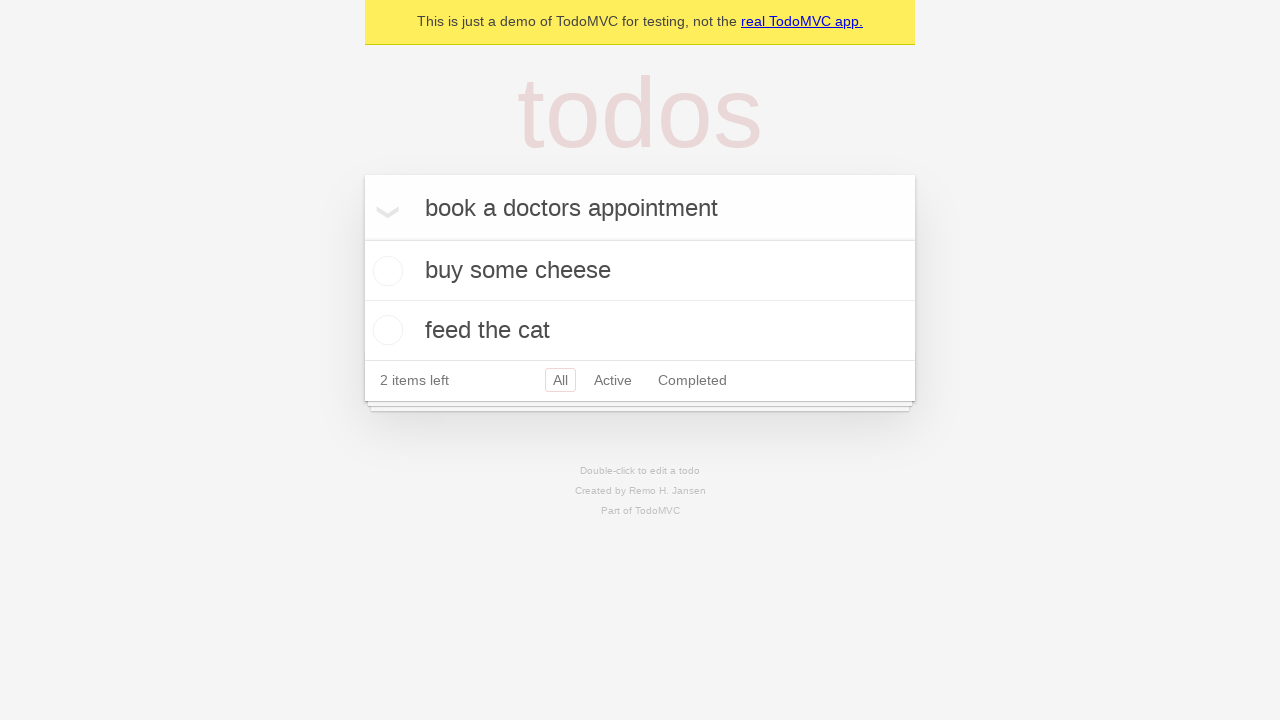

Pressed Enter to add third todo on internal:attr=[placeholder="What needs to be done?"i]
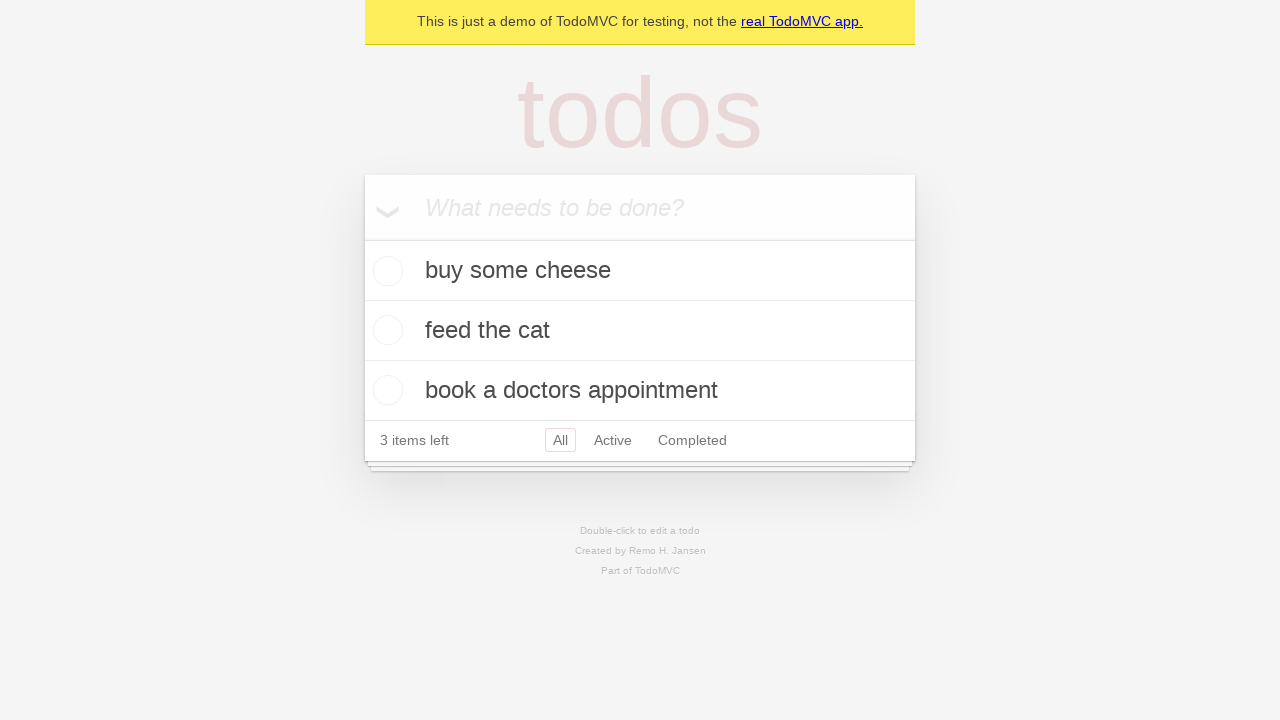

Waited for all three todos to be visible
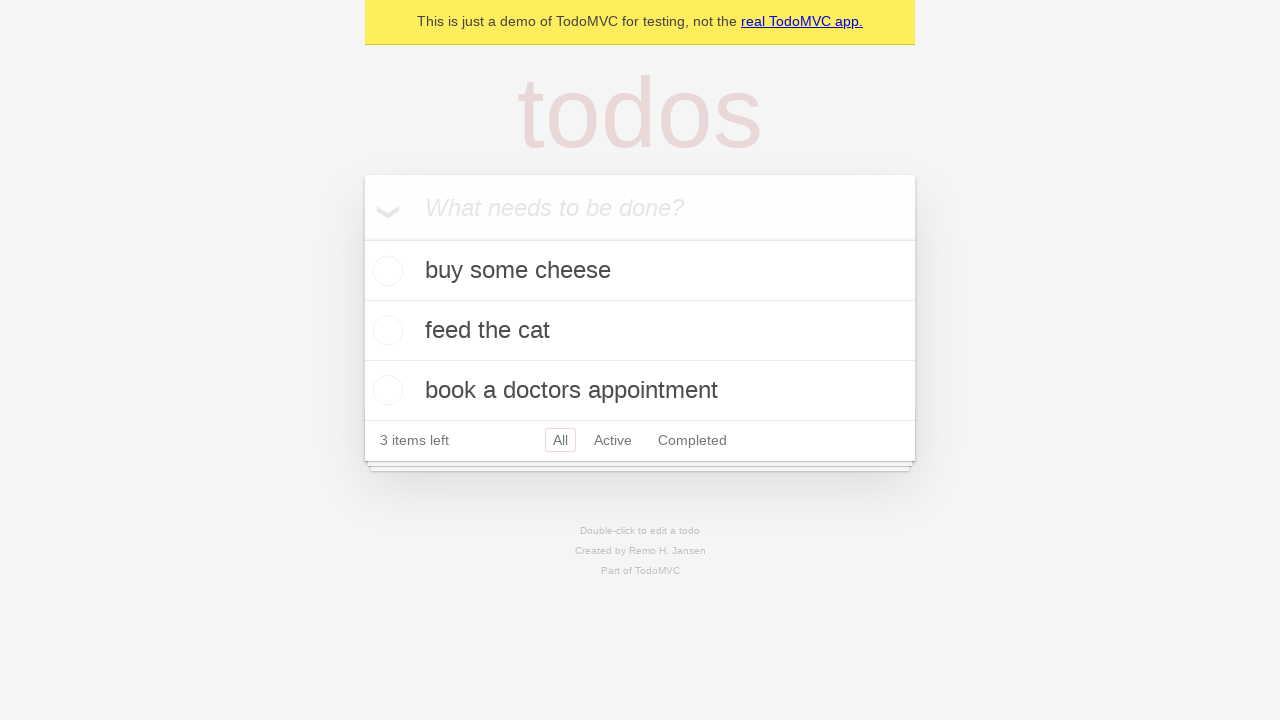

Double-clicked second todo to enter edit mode at (640, 331) on [data-testid='todo-item'] >> nth=1
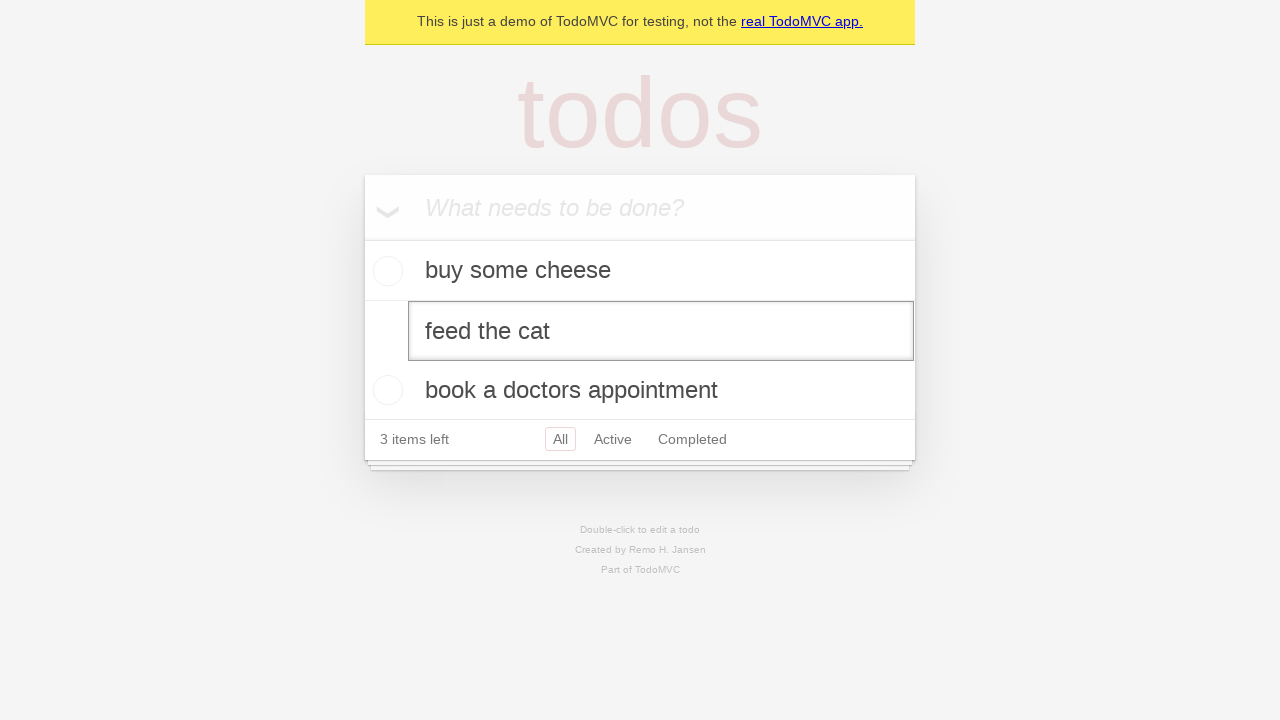

Changed todo text to 'buy some sausages' on [data-testid='todo-item'] >> nth=1 >> internal:role=textbox[name="Edit"i]
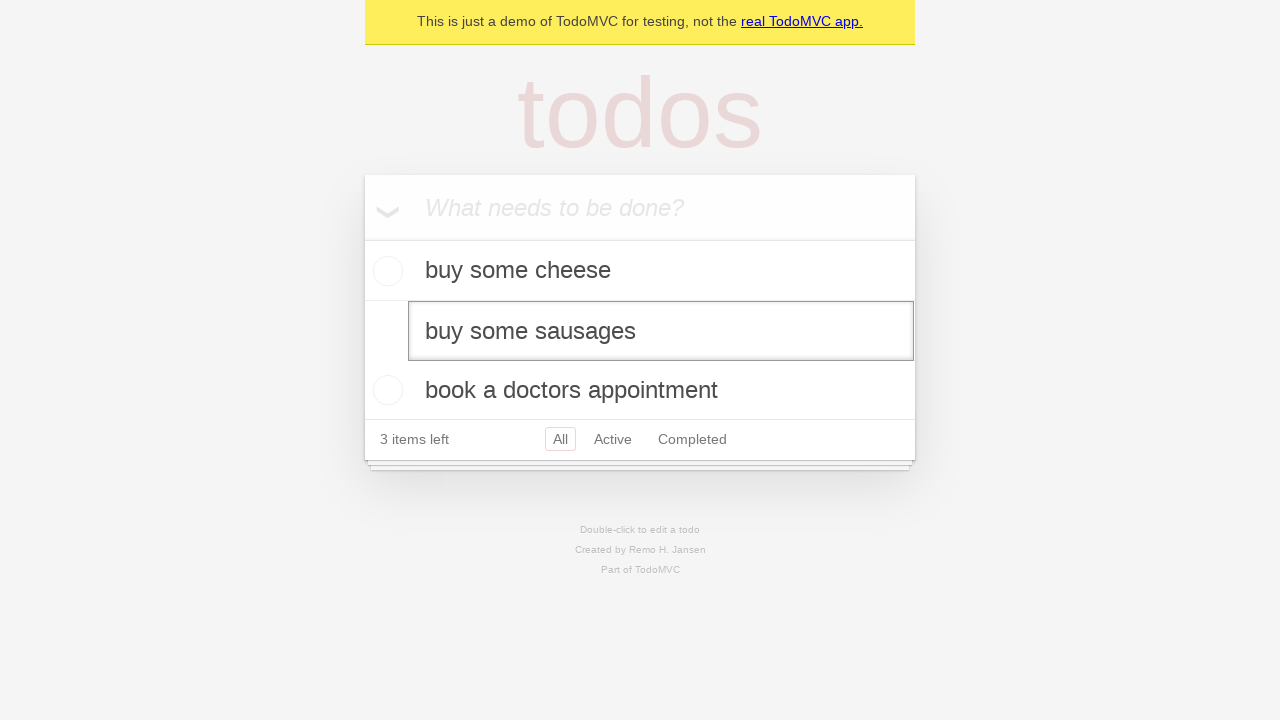

Pressed Enter to save the edited todo on [data-testid='todo-item'] >> nth=1 >> internal:role=textbox[name="Edit"i]
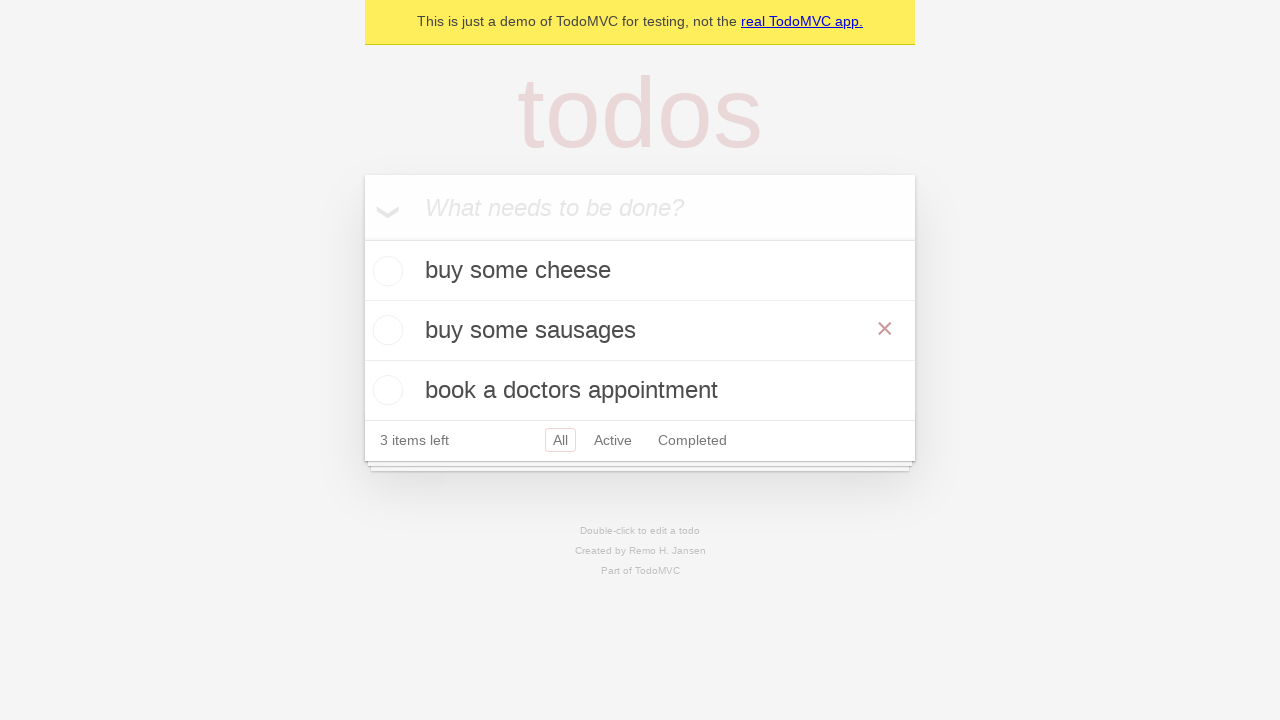

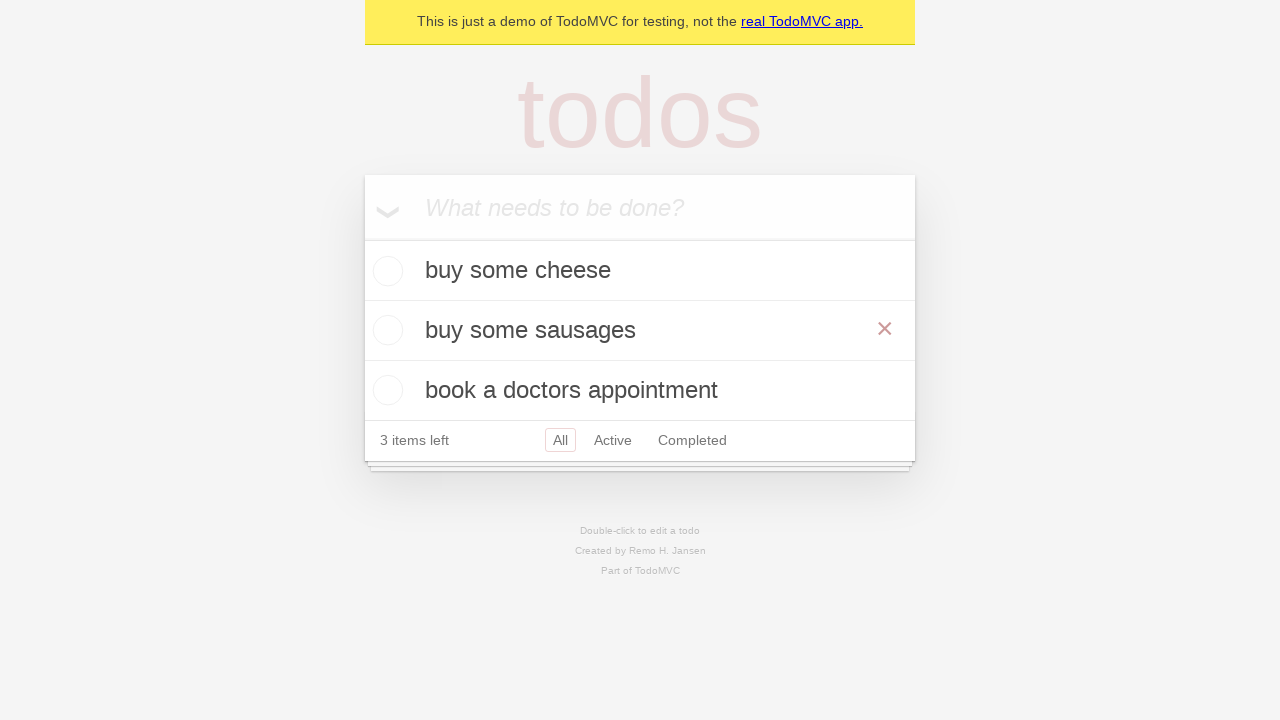